Navigates to the world clock page and verifies that the time zone table with city and time information is displayed correctly

Starting URL: https://www.timeanddate.com/worldclock/

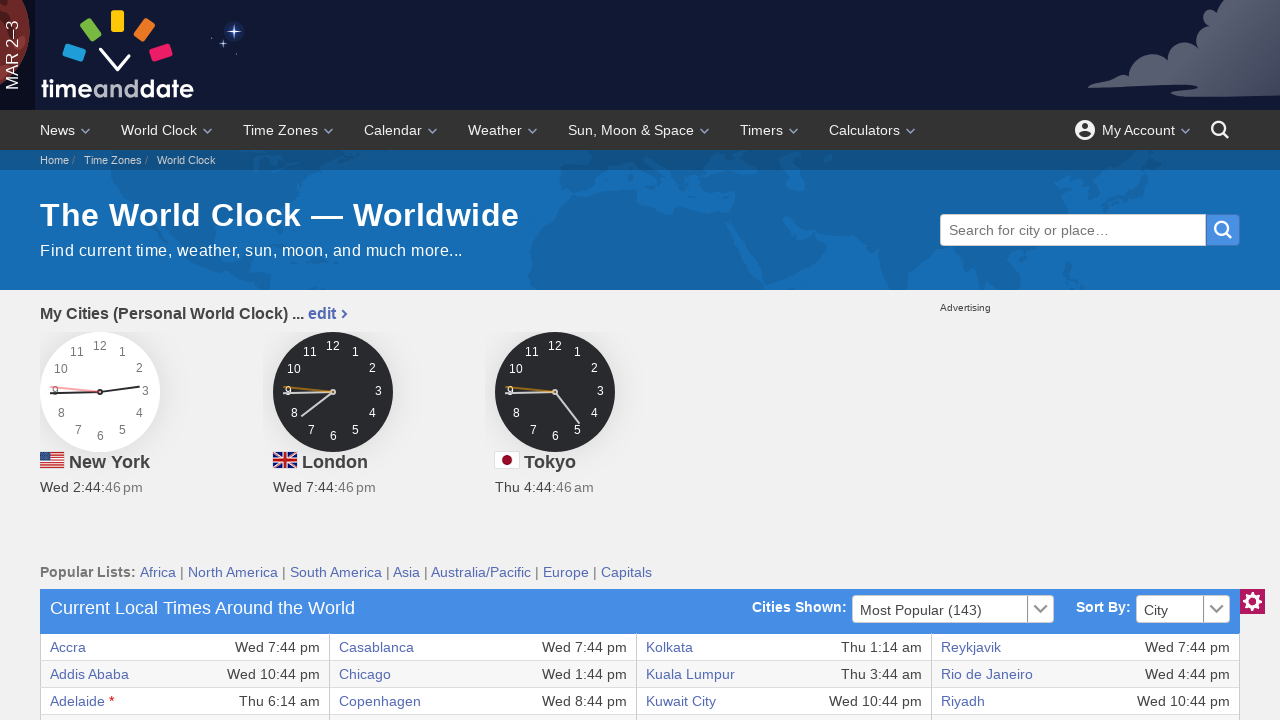

Navigated to world clock page
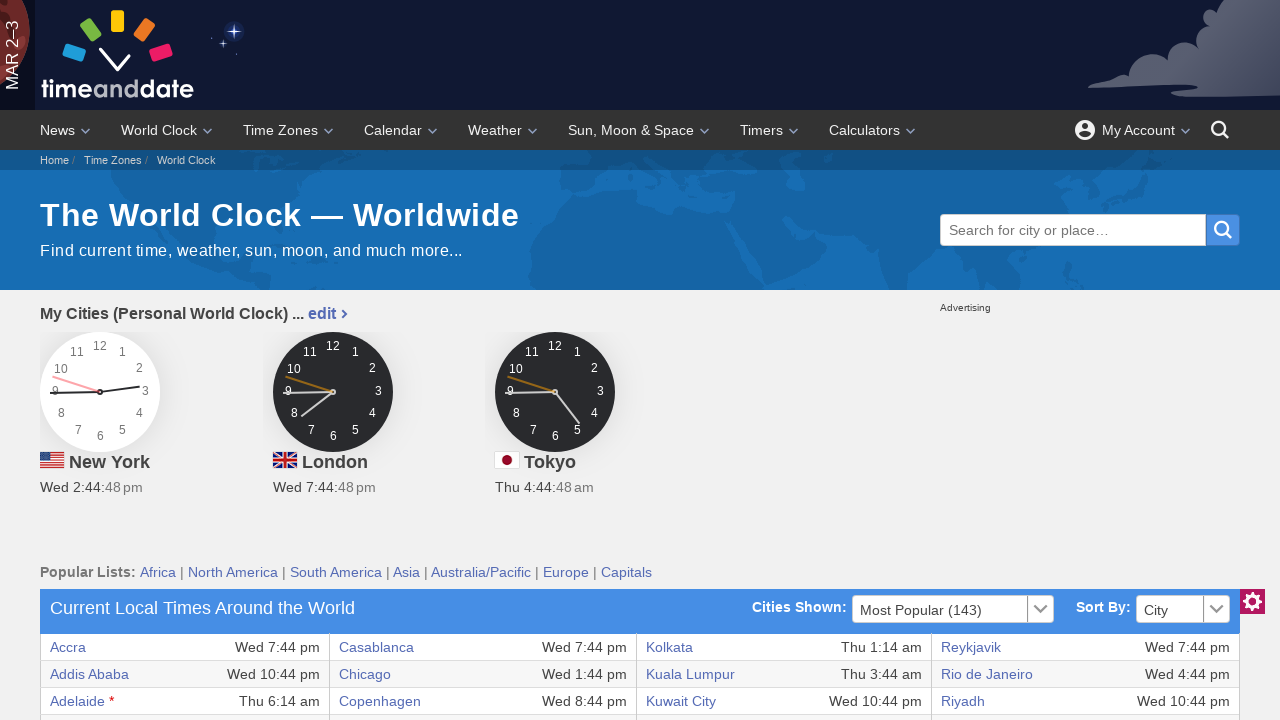

World clock table loaded successfully
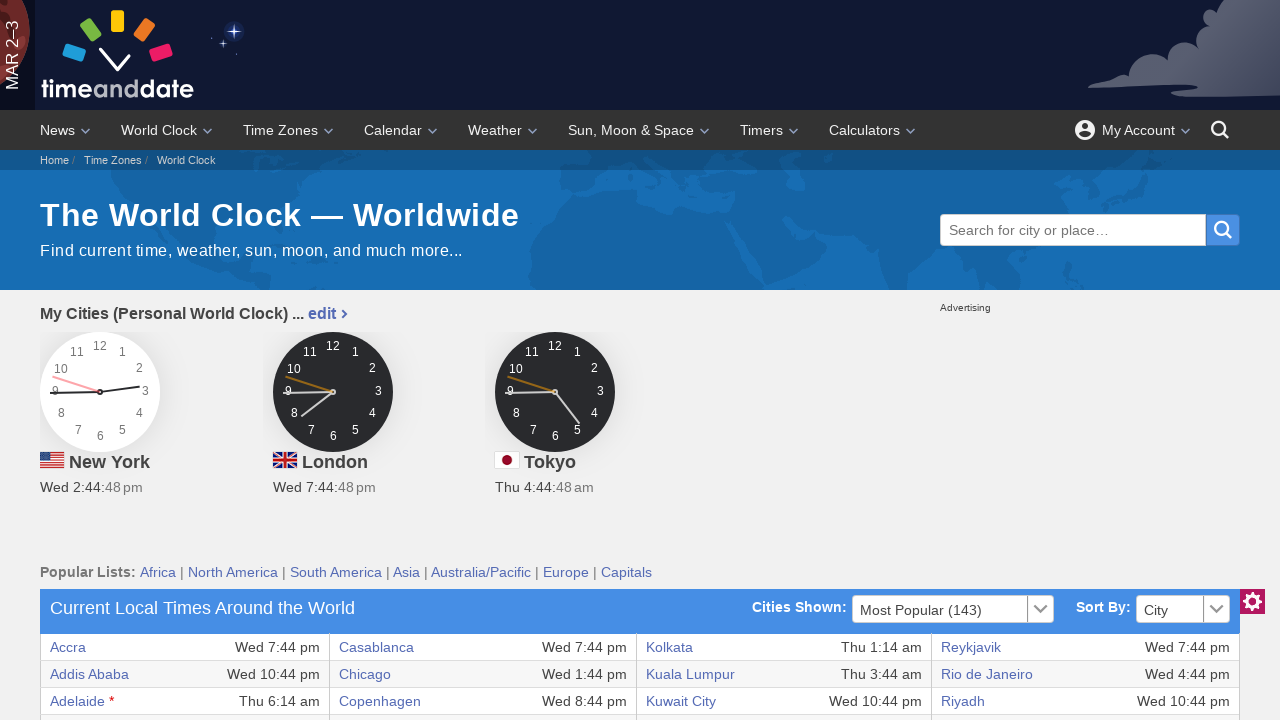

Located world clock table rows
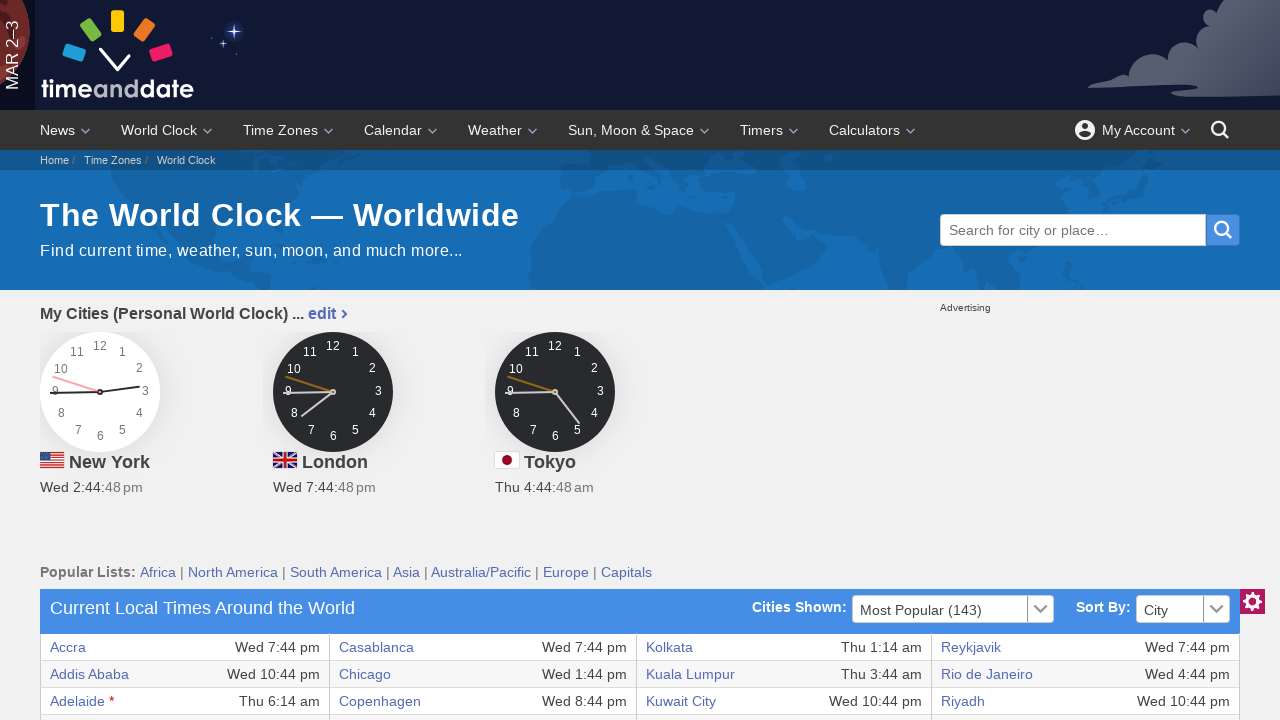

Verified table contains multiple data rows
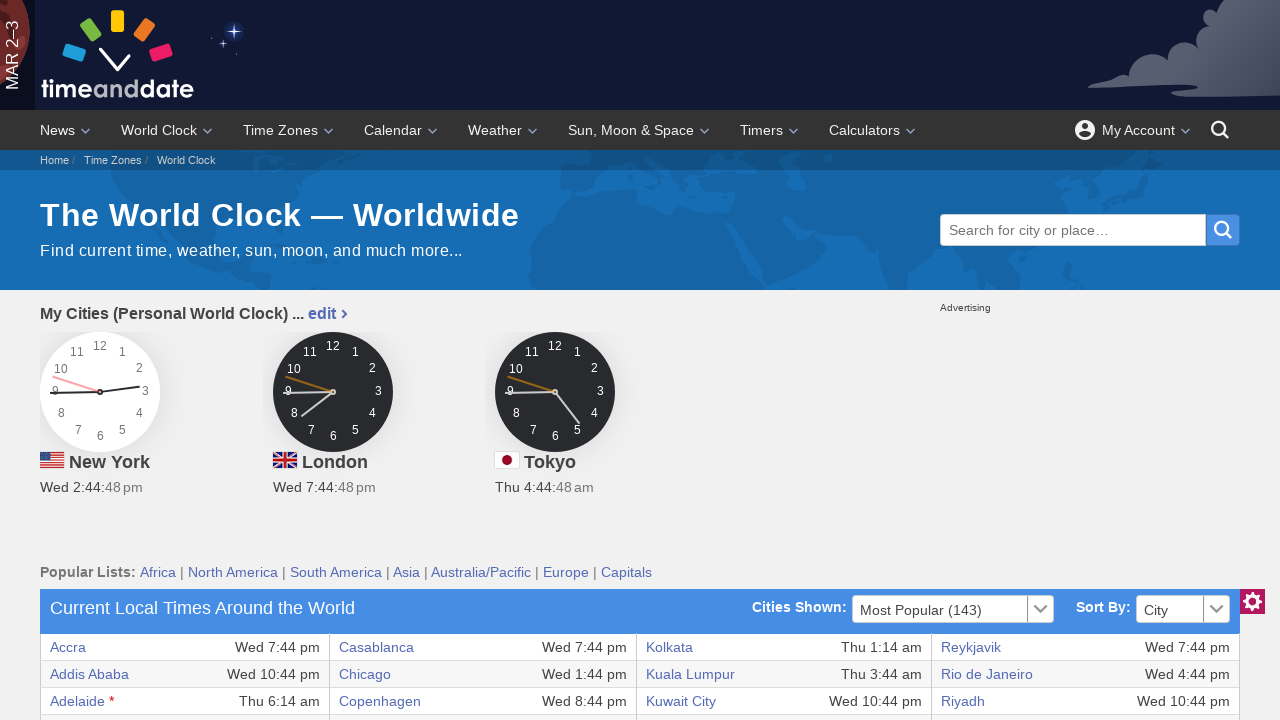

Located cells in first data row of table
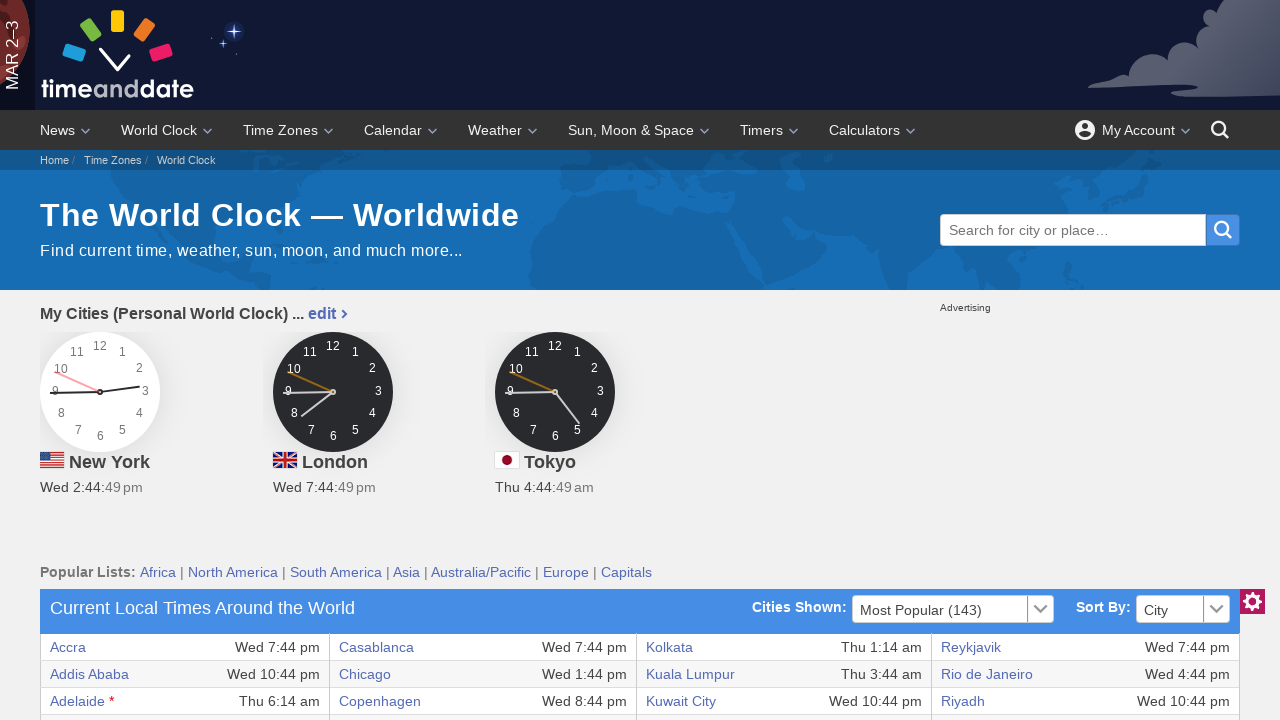

Verified first row has city and time columns
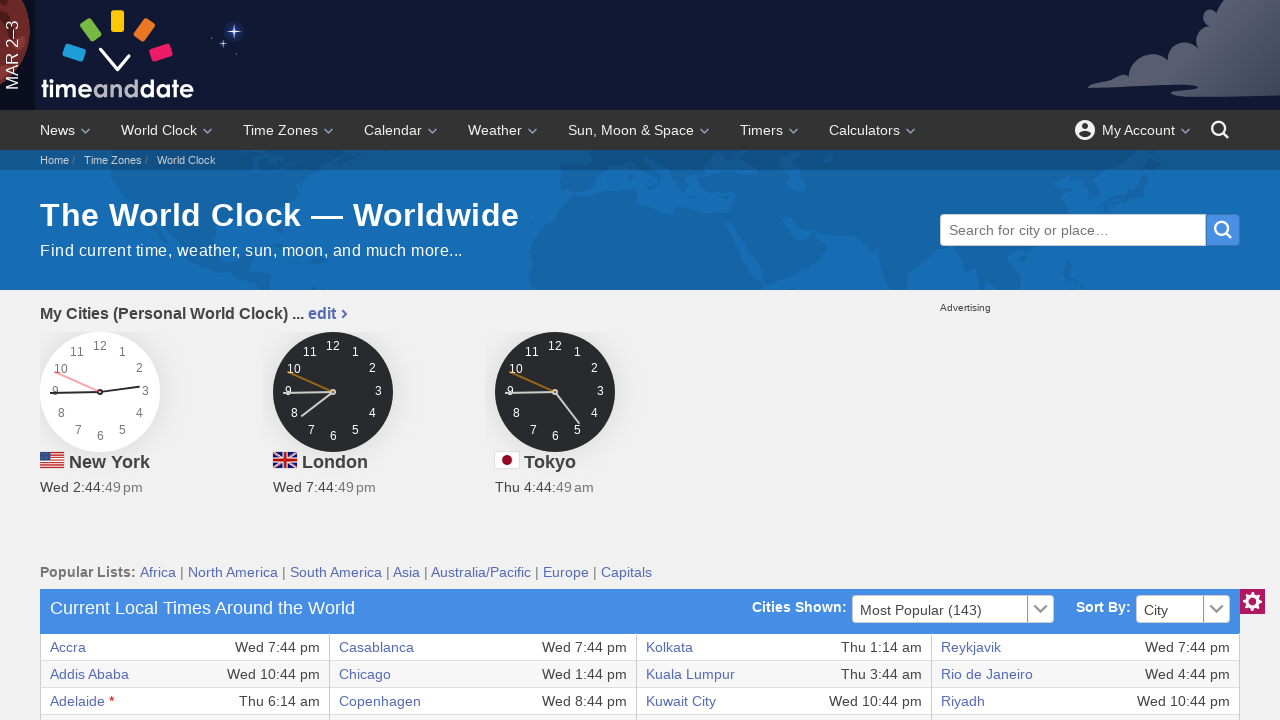

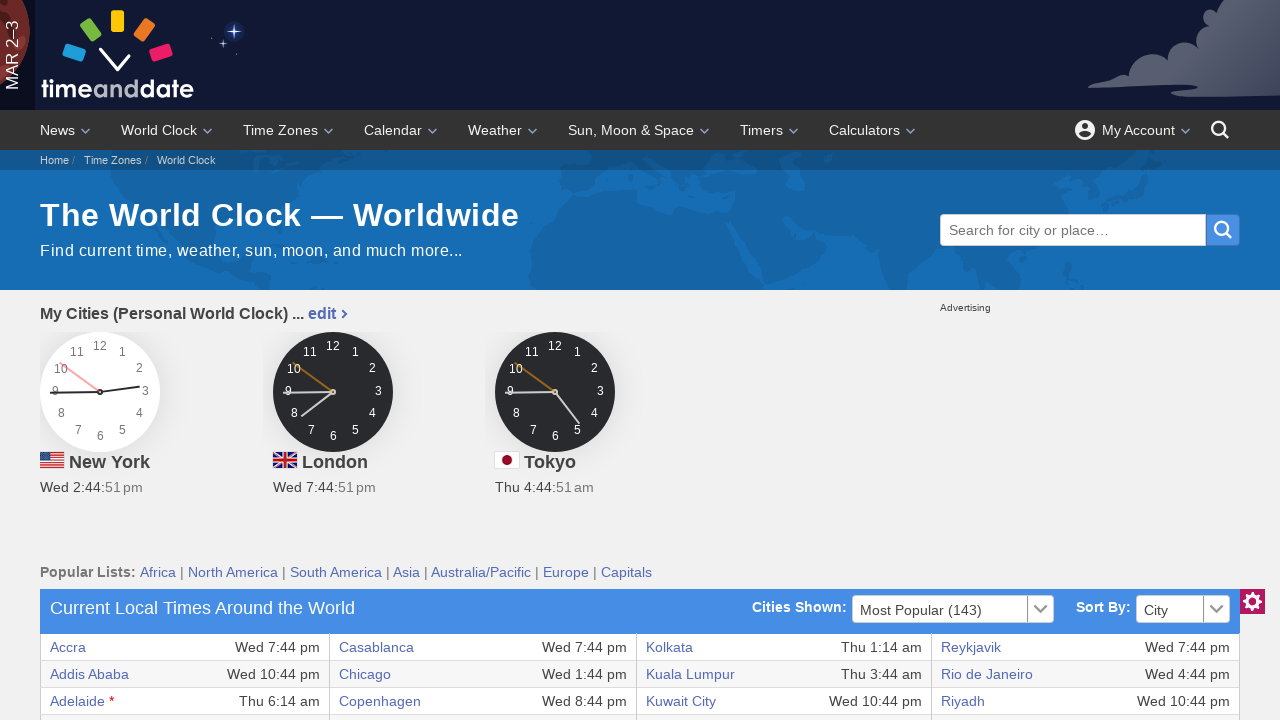